Tests a sign-up form with dynamic attributes by filling username, password, confirm password, and email fields, then clicking the Sign Up button to verify the action confirmation message appears.

Starting URL: https://v1.training-support.net/selenium/dynamic-attributes

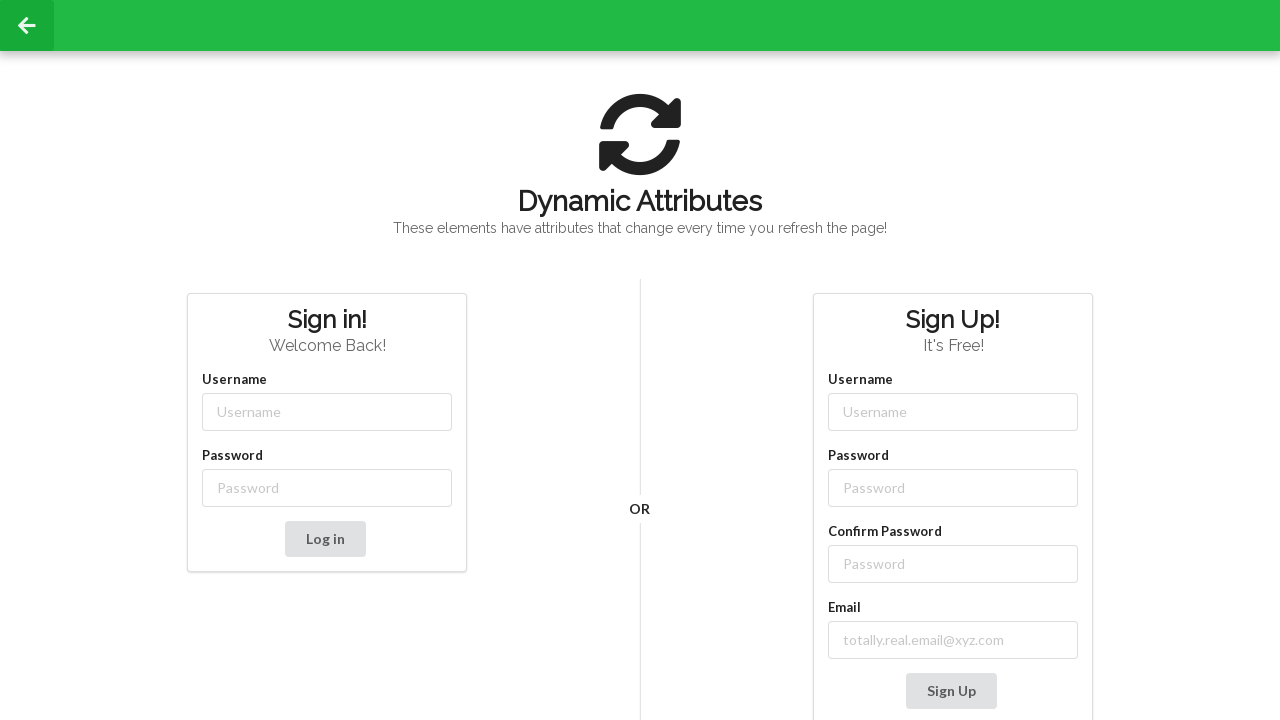

Filled username field with 'NewUser' using partial class selector on input[class*='-username']
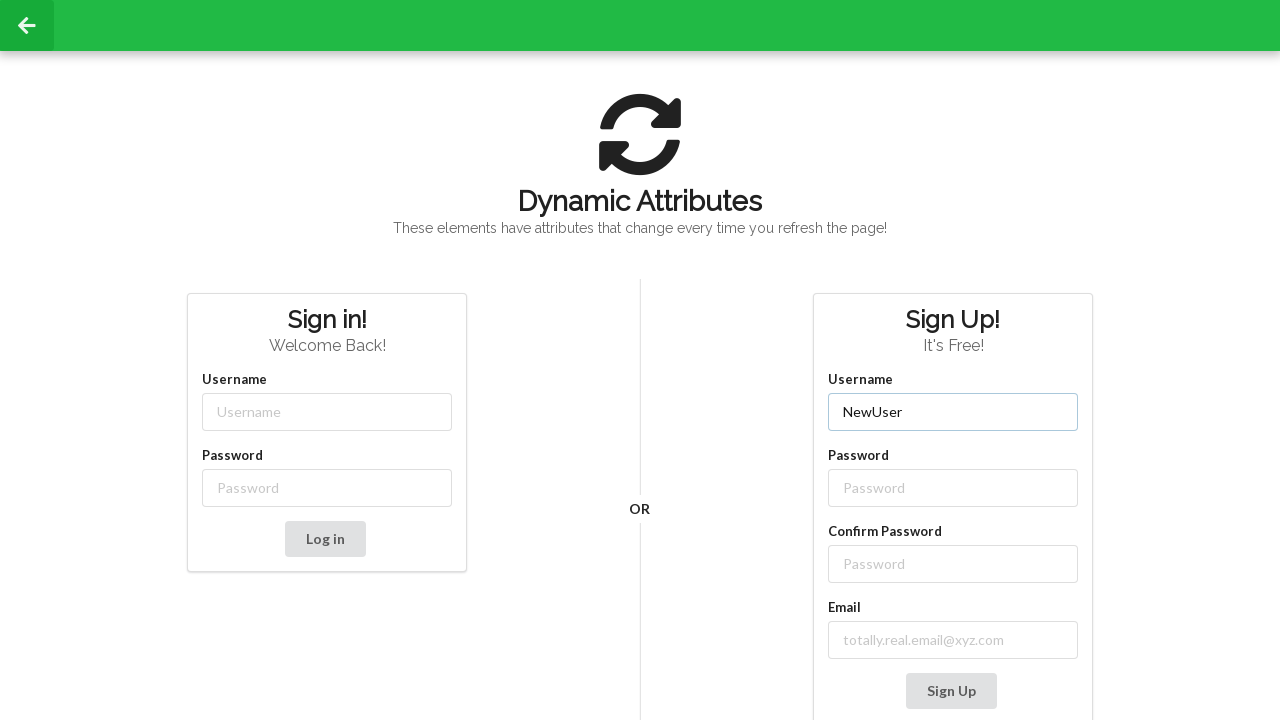

Filled password field with 'Password' using partial class selector on input[class*='-password']
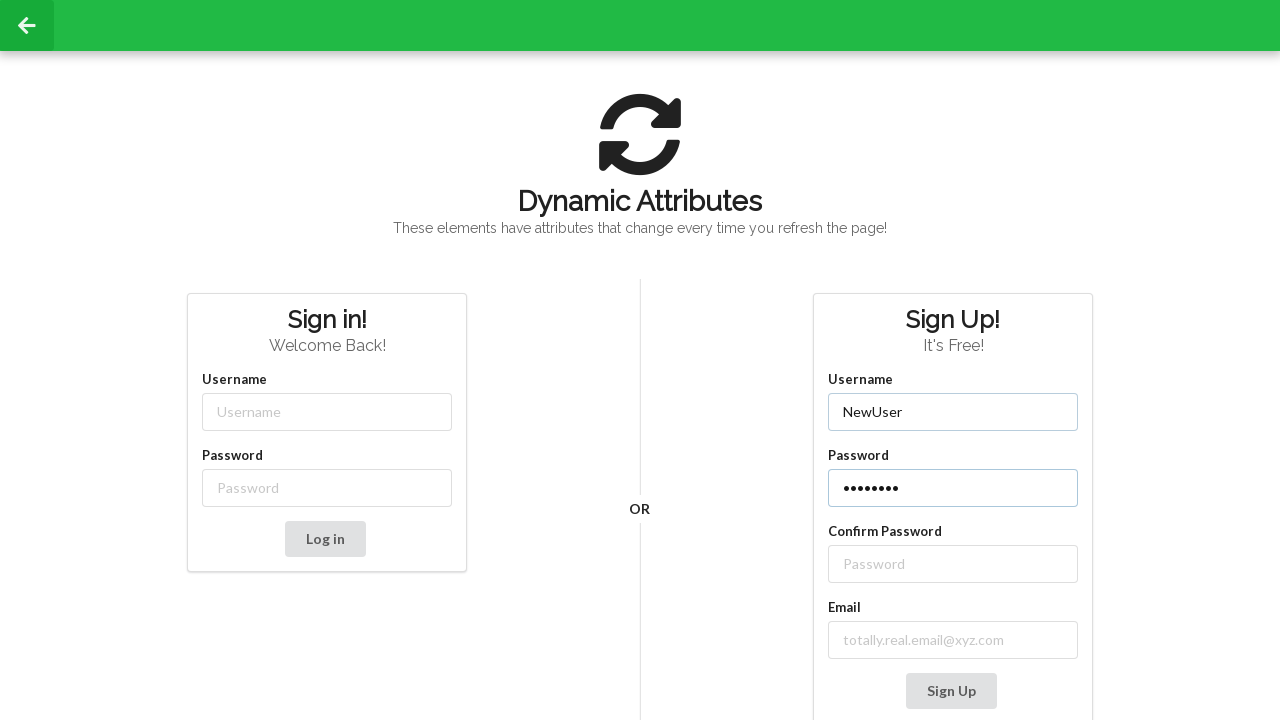

Filled confirm password field with 'Password' on //label[text()='Confirm Password']/following-sibling::input
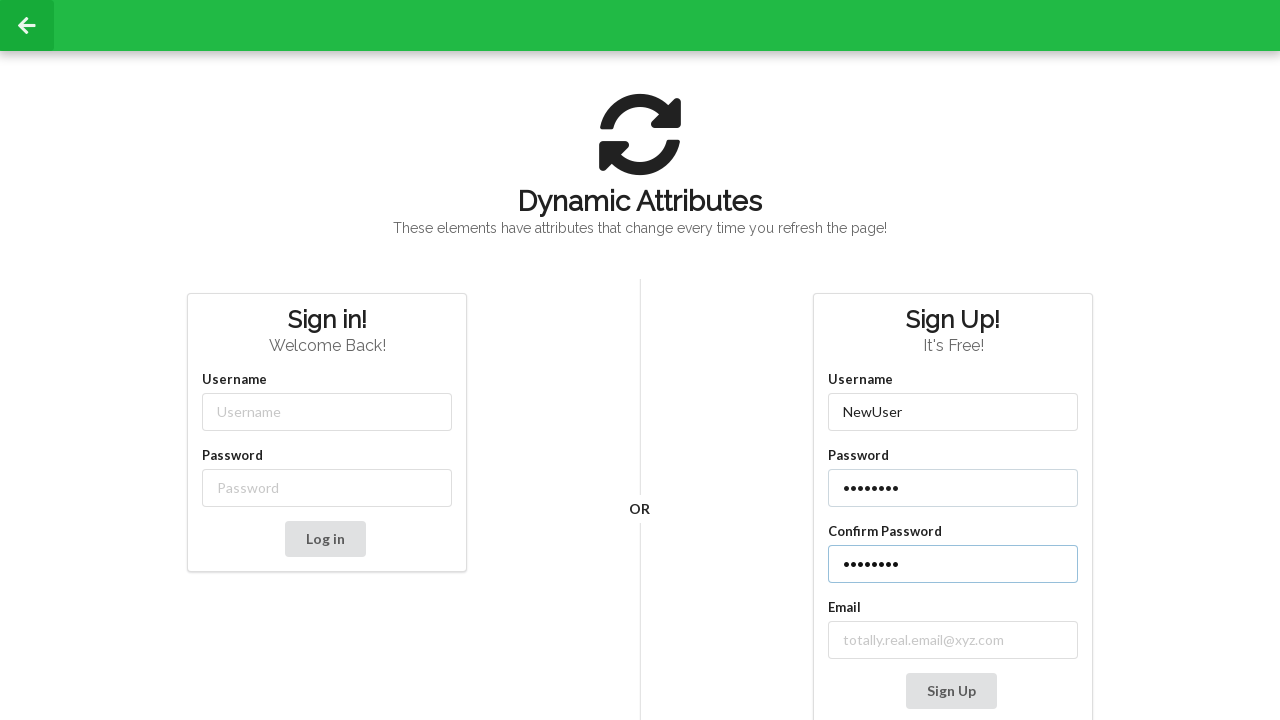

Filled email field with 'real_email@xyz.com' on //label[contains(text(), 'mail')]/following-sibling::input
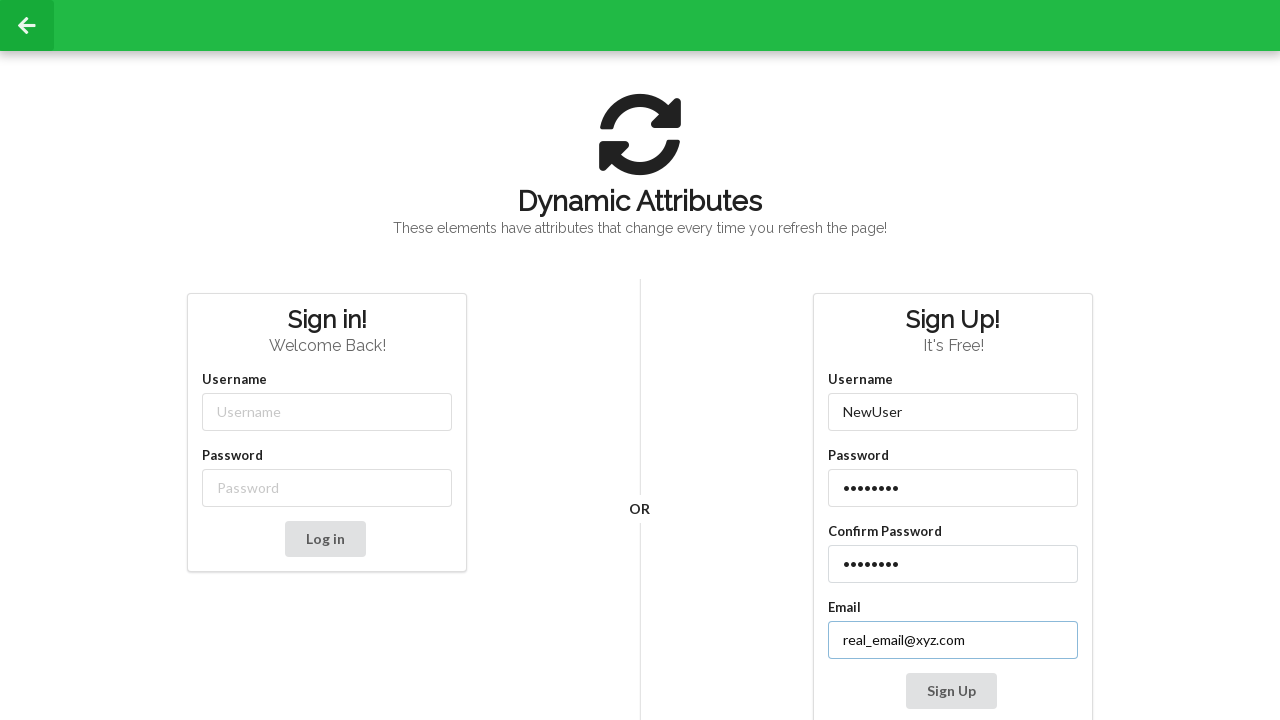

Clicked Sign Up button at (951, 691) on xpath=//button[contains(text(), 'Sign Up')]
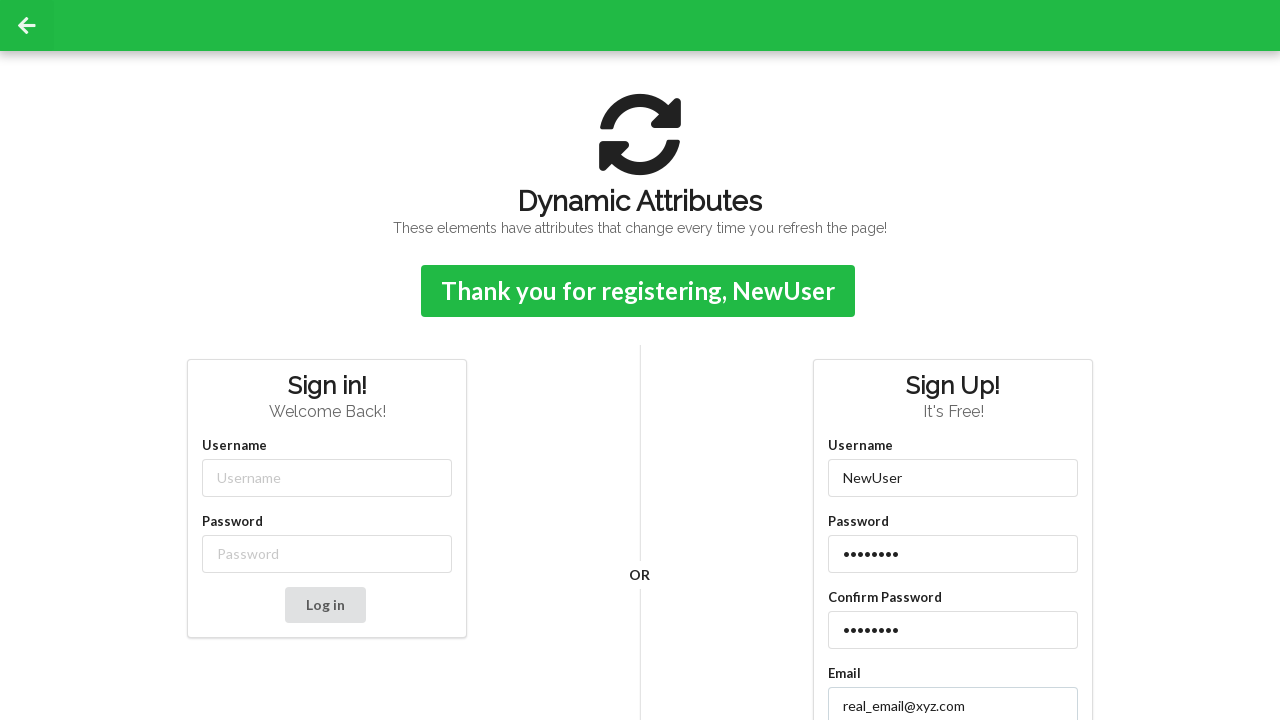

Confirmation message appeared
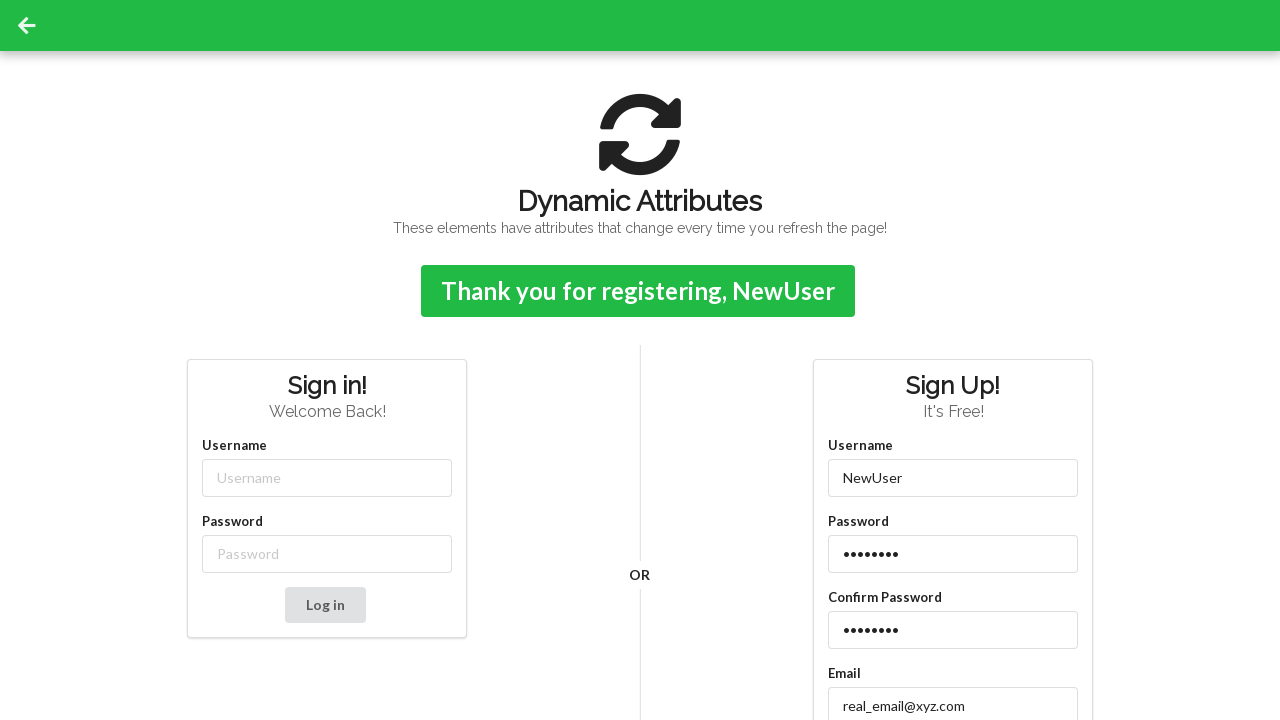

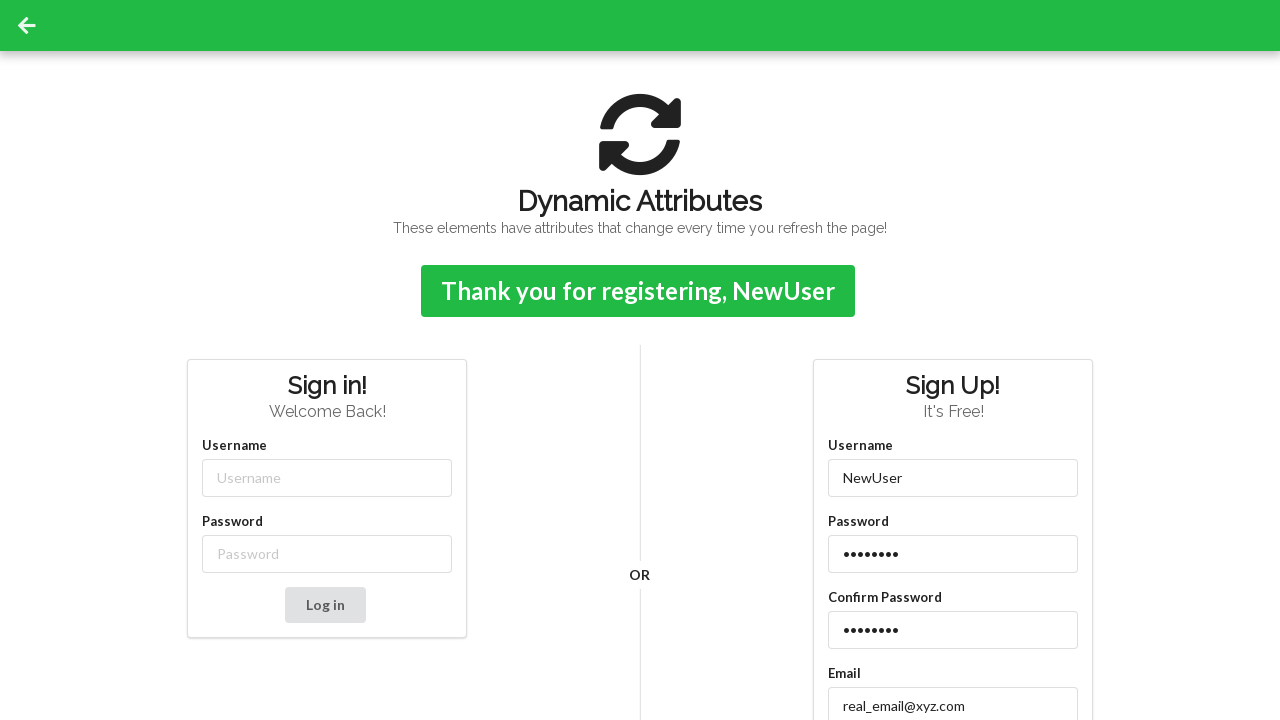